Tests handling of disabled form elements by clicking on the "Disabled" menu option and using JavaScript to interact with a disabled text input field - setting and clearing its value.

Starting URL: https://demoapps.qspiders.com/ui?scenario=1

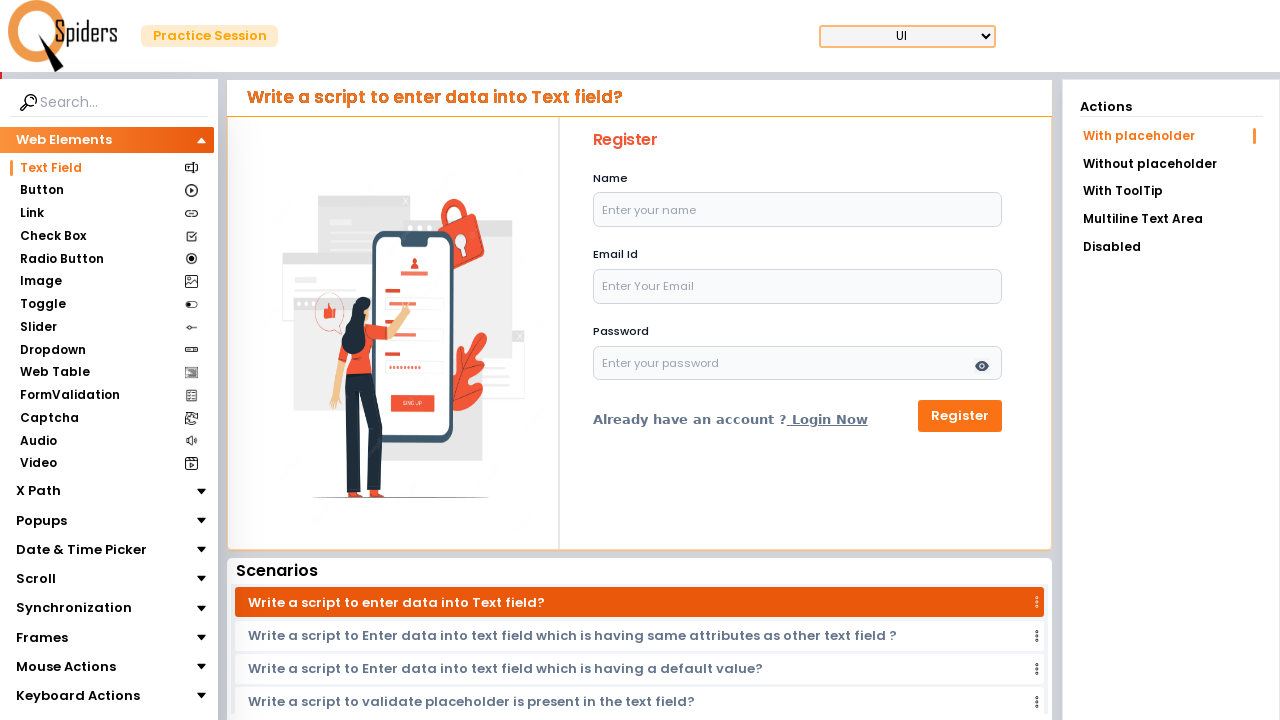

Clicked on the 'Disabled' menu option at (1171, 247) on xpath=//li[text()='Disabled']
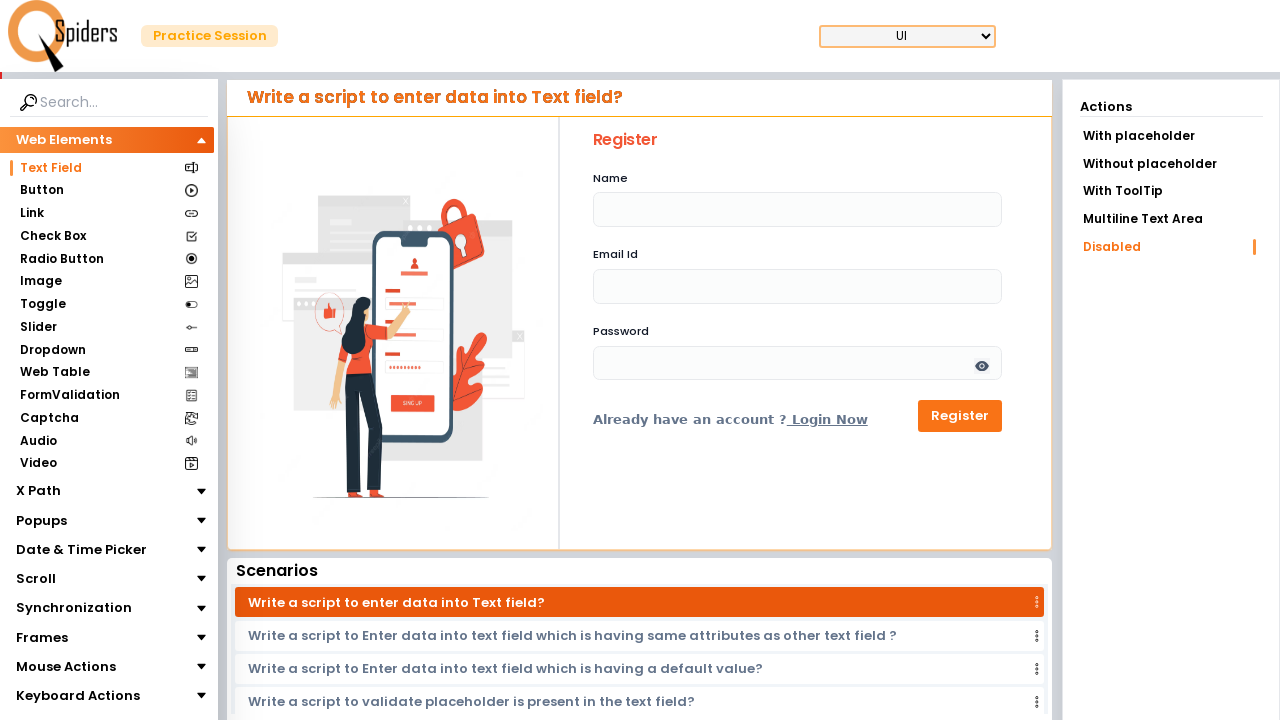

Disabled text input field (#name) became visible
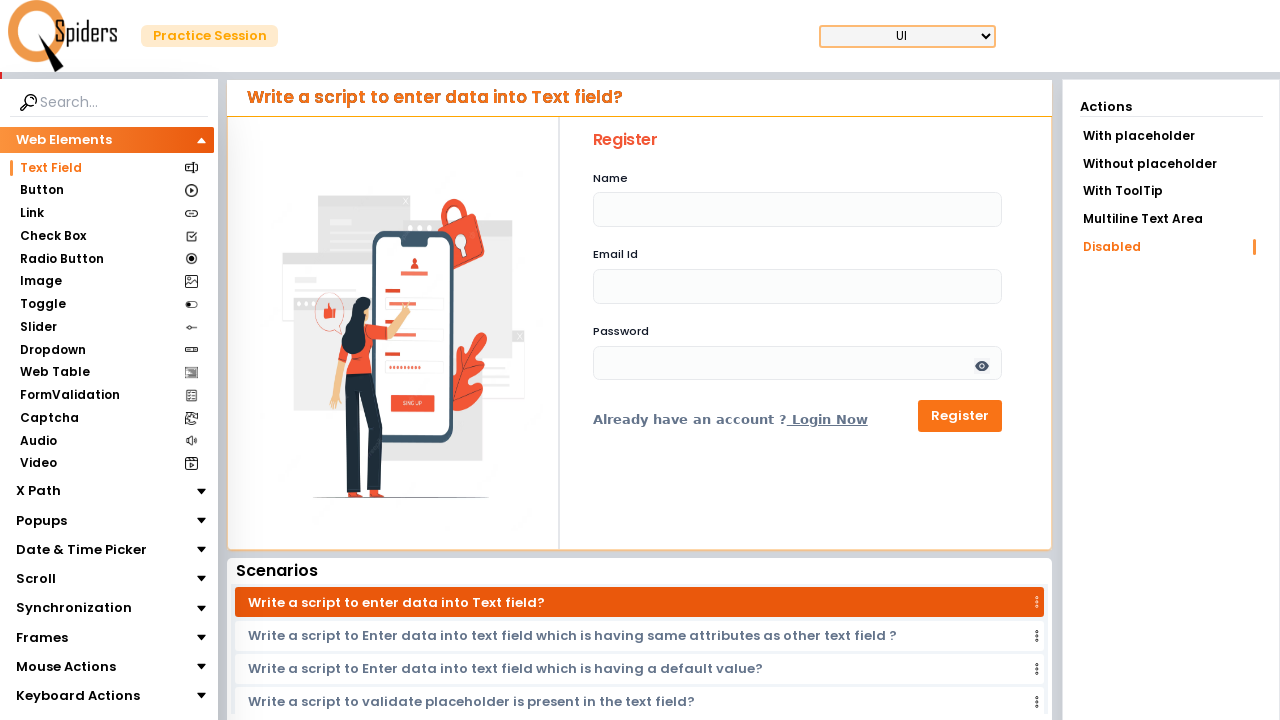

Used JavaScript to set disabled text input value to 'admin'
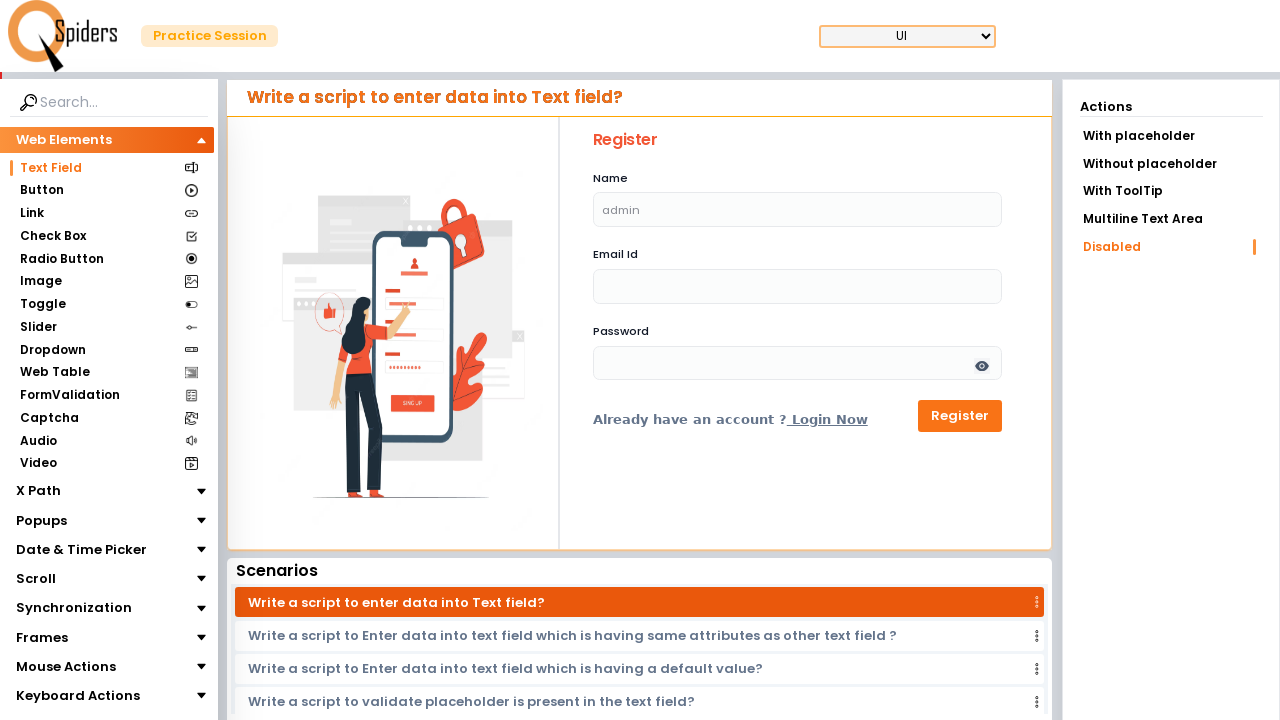

Waited 1 second to observe the value change
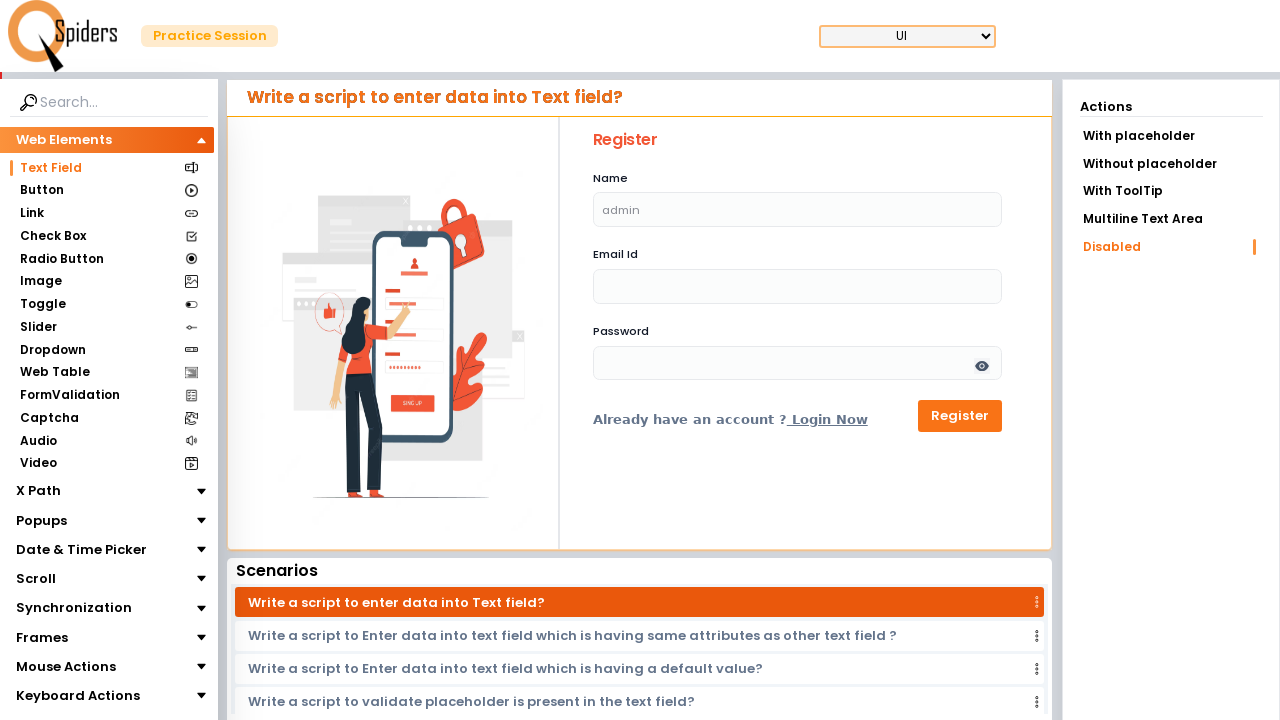

Used JavaScript to clear the disabled text input field
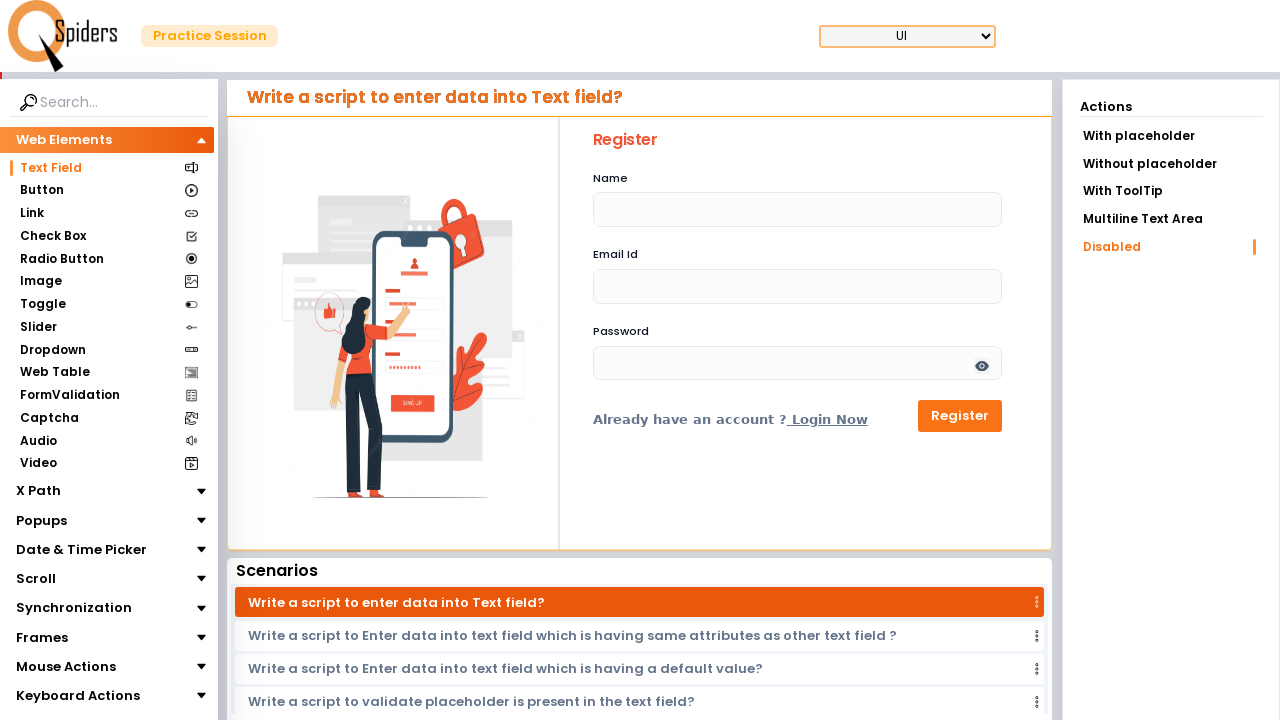

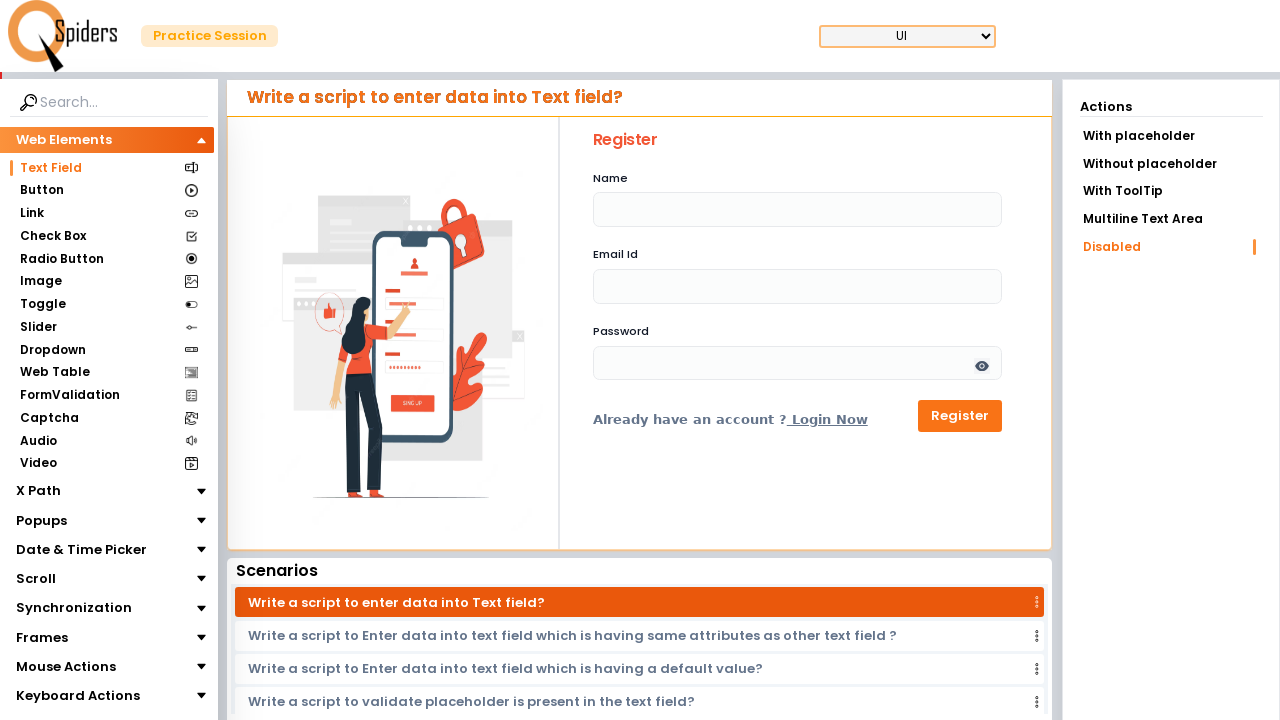